Tests navigation from the main page to the About page by clicking the about link and verifying page titles

Starting URL: https://v1.training-support.net

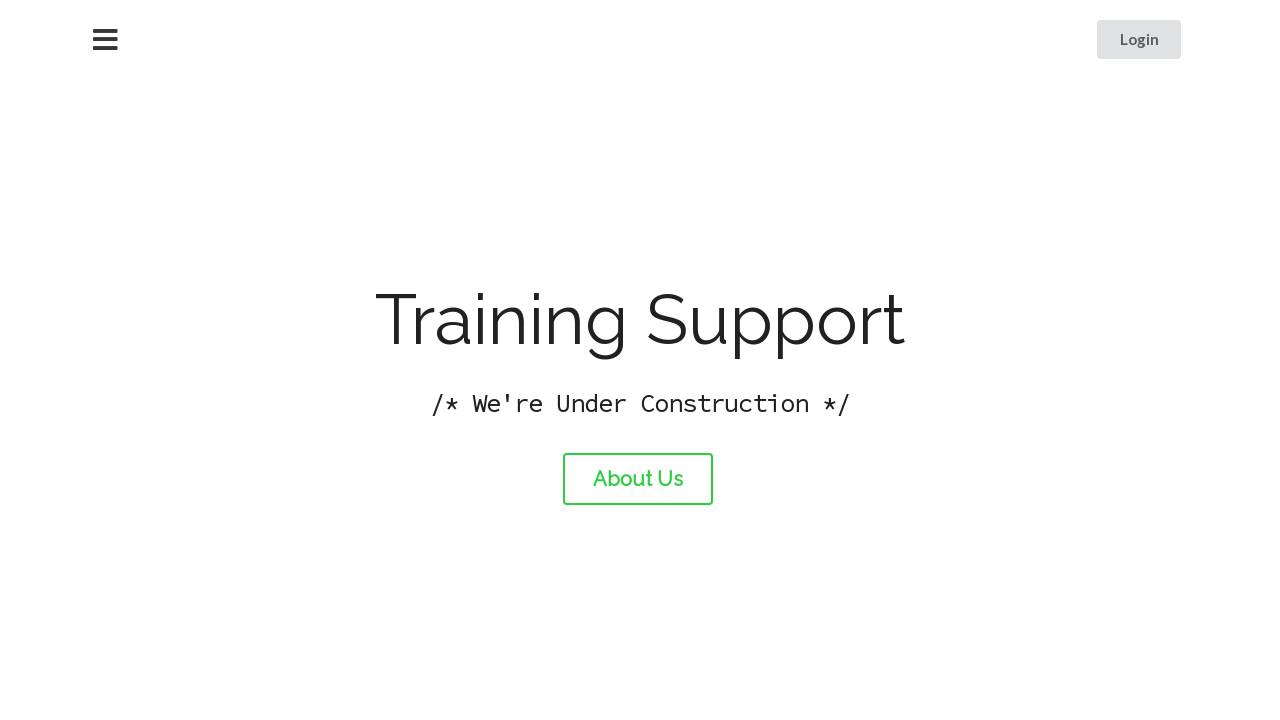

Clicked the About link at (638, 479) on #about-link
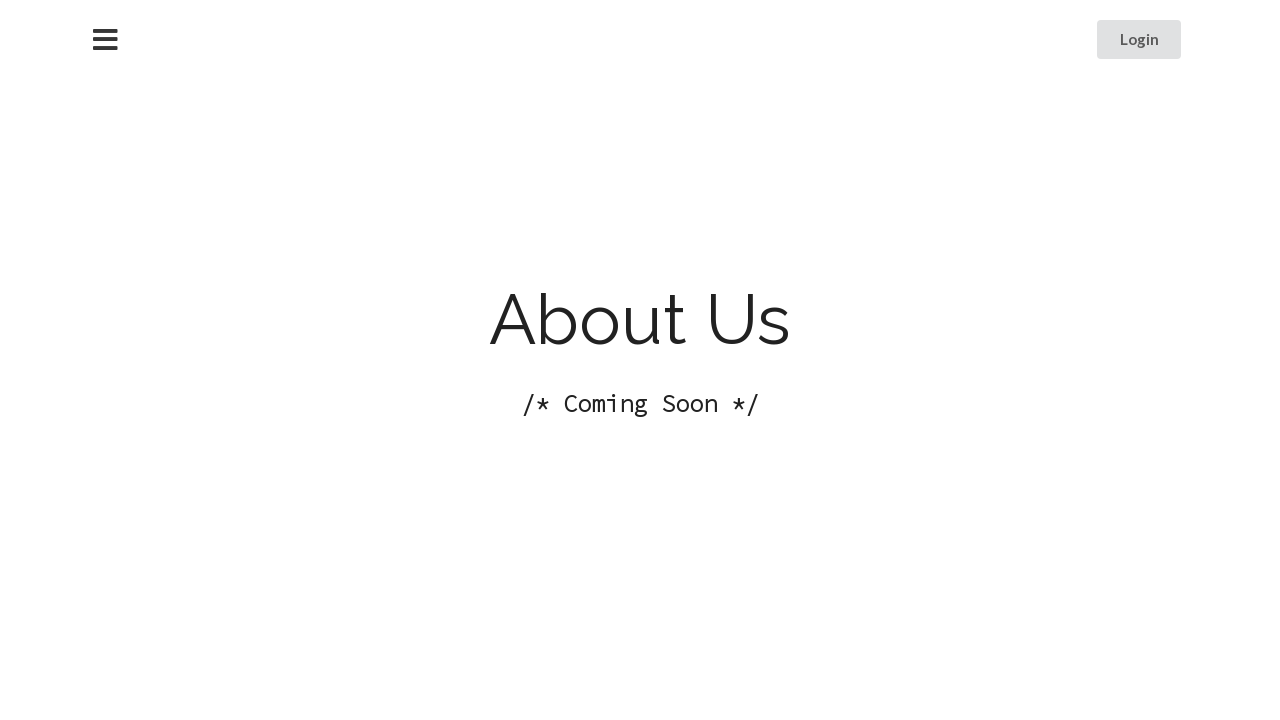

Waited for page to load (domcontentloaded)
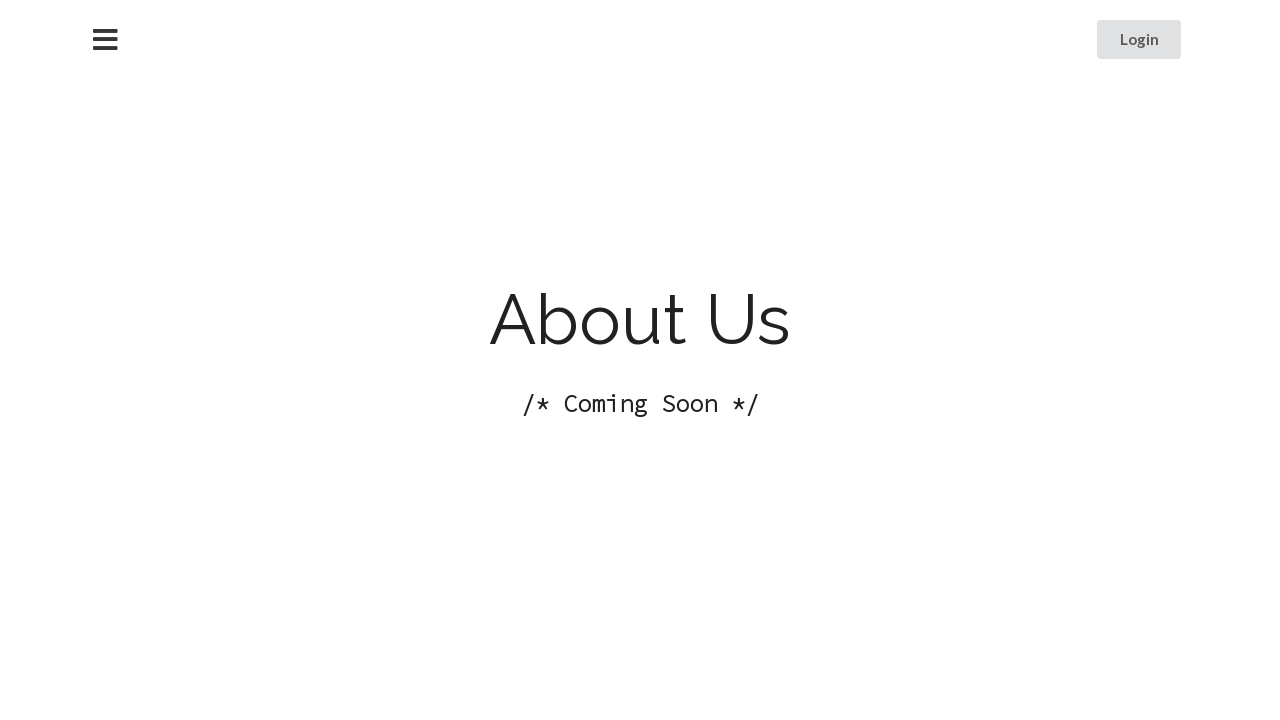

Verified page title is 'About Training Support'
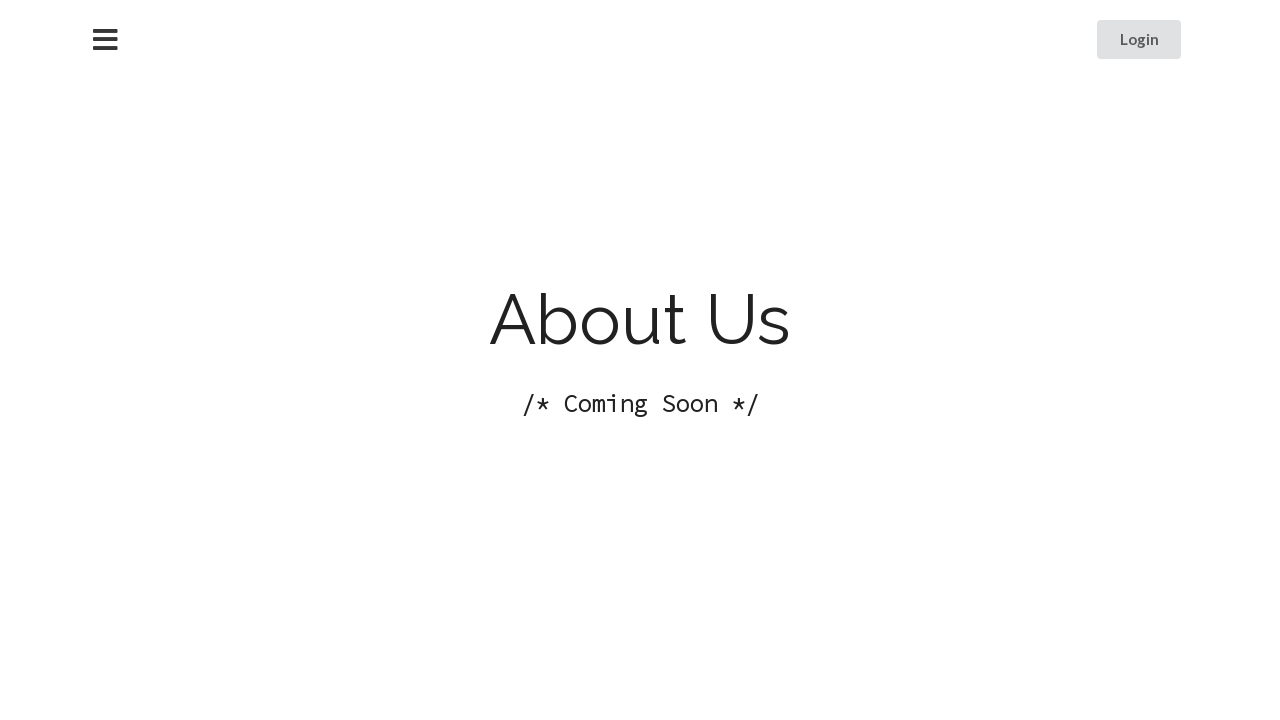

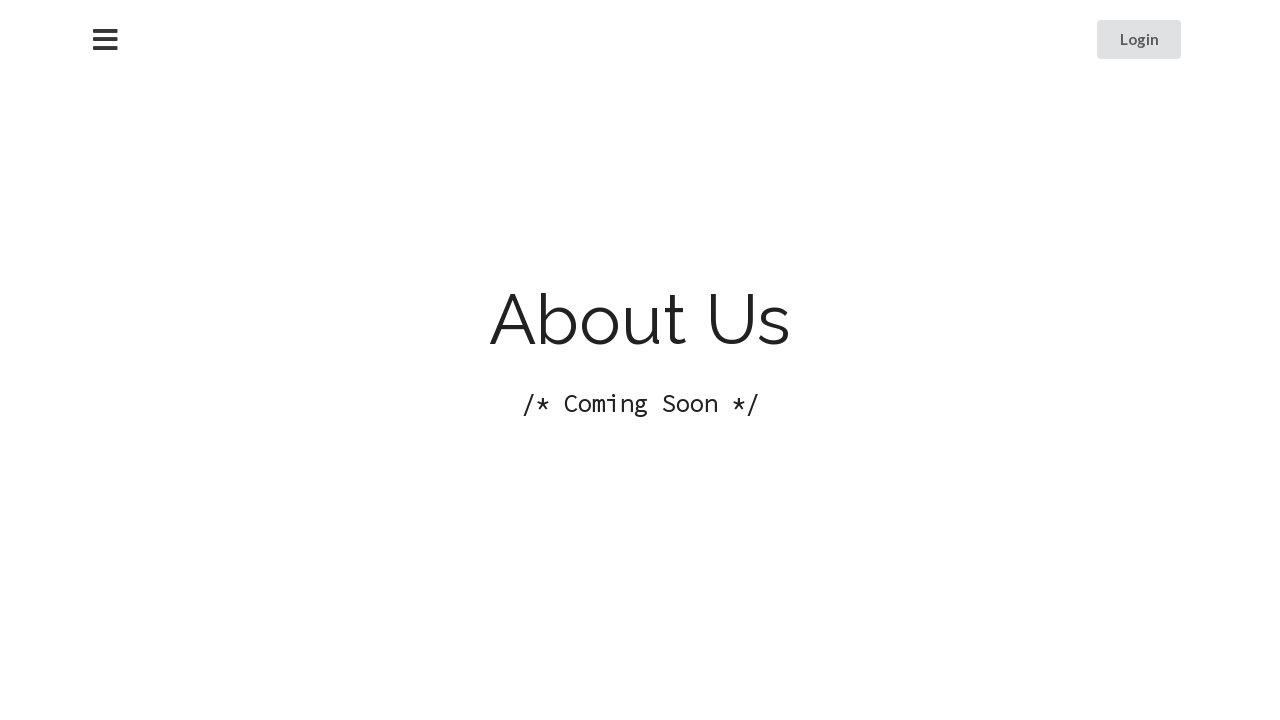